Tests jQuery UI datepicker by clicking on the datepicker field and selecting the last day of the current month

Starting URL: https://jqueryui.com/datepicker/

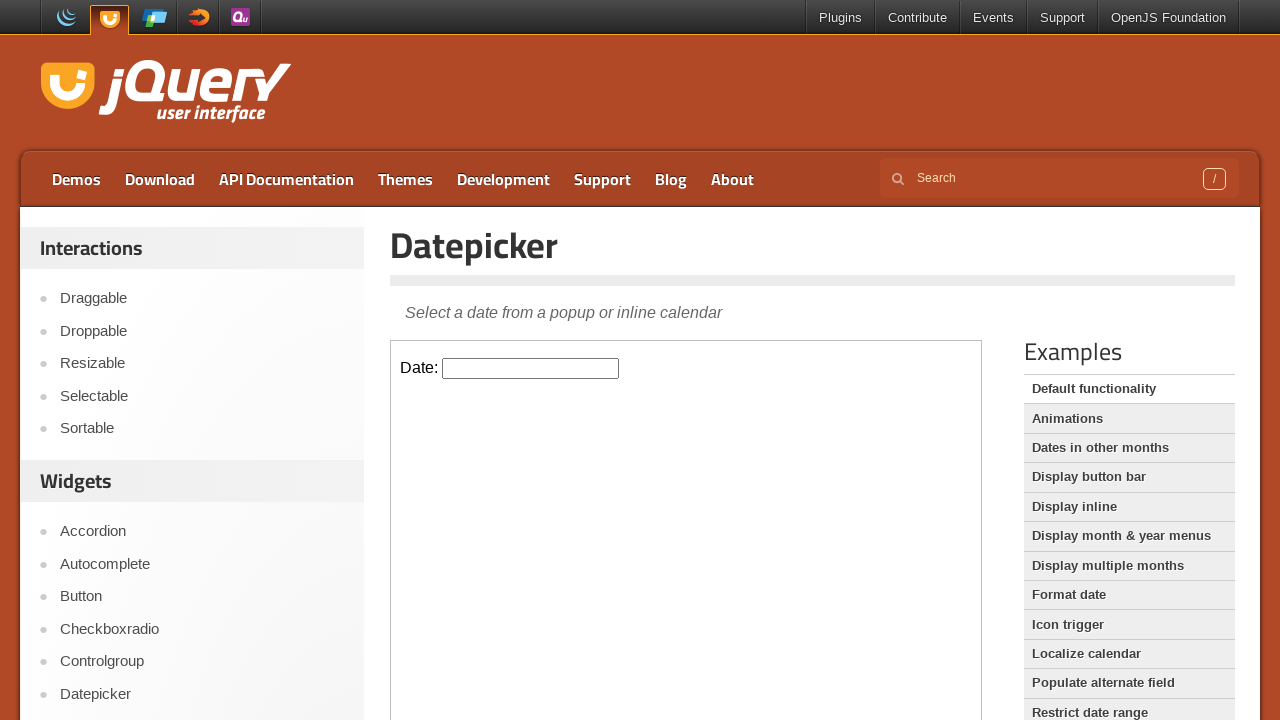

Located the iframe containing the datepicker demo
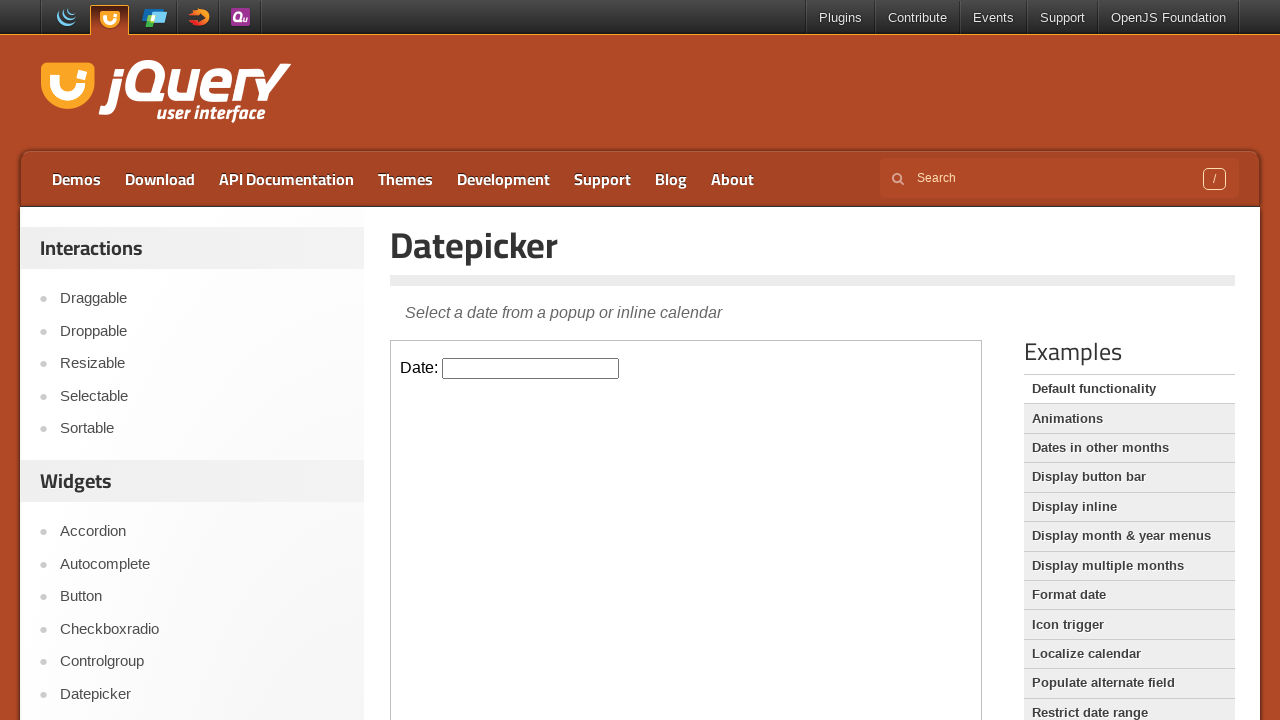

Clicked on the datepicker input field at (531, 368) on iframe >> nth=0 >> internal:control=enter-frame >> #datepicker
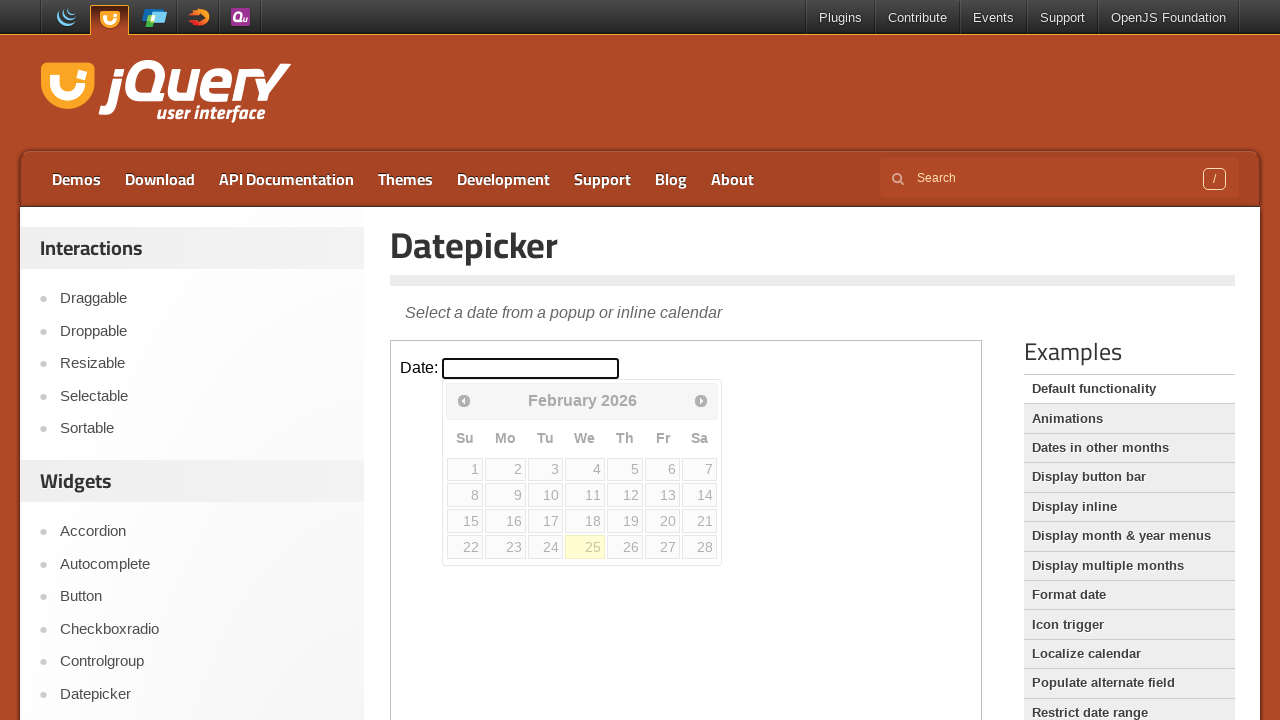

Located the last day of the current month in the datepicker
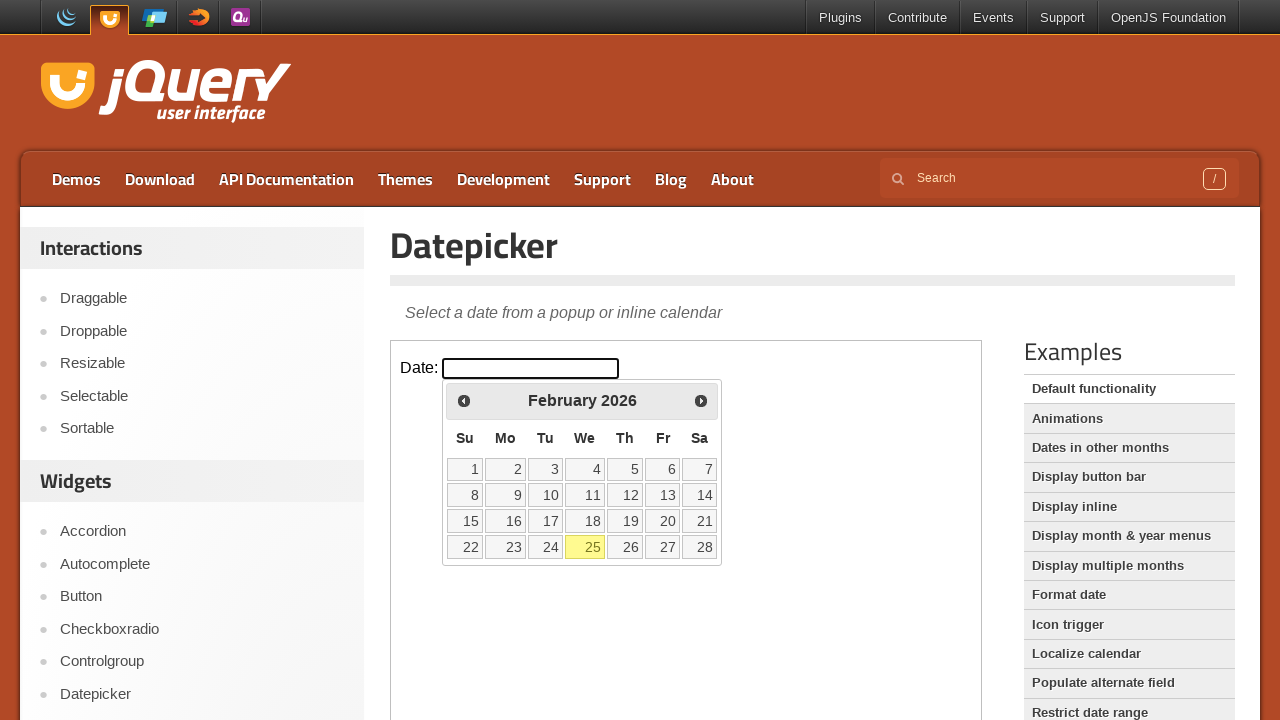

Clicked on the last day of the current month to select it at (700, 547) on iframe >> nth=0 >> internal:control=enter-frame >> ((//table//tr)[last()]//td[no
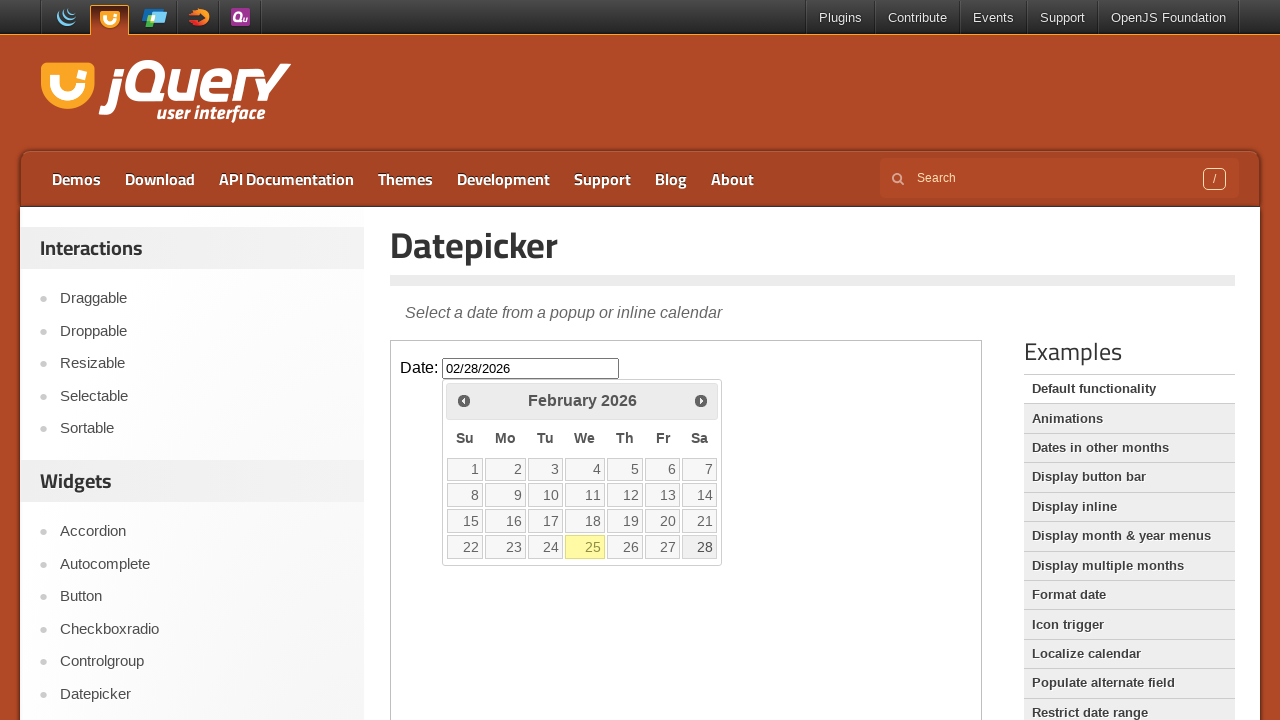

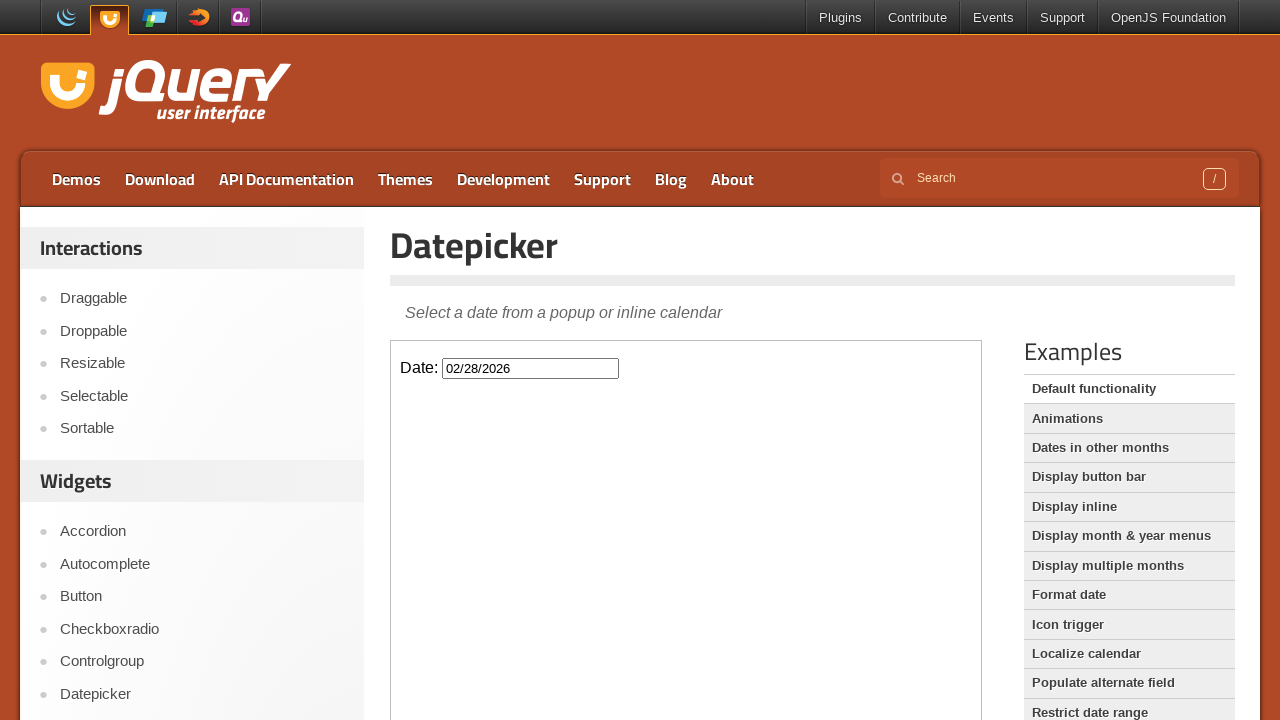